Tests dropdown selection by selecting an option using its visible text "Option 2"

Starting URL: https://the-internet.herokuapp.com

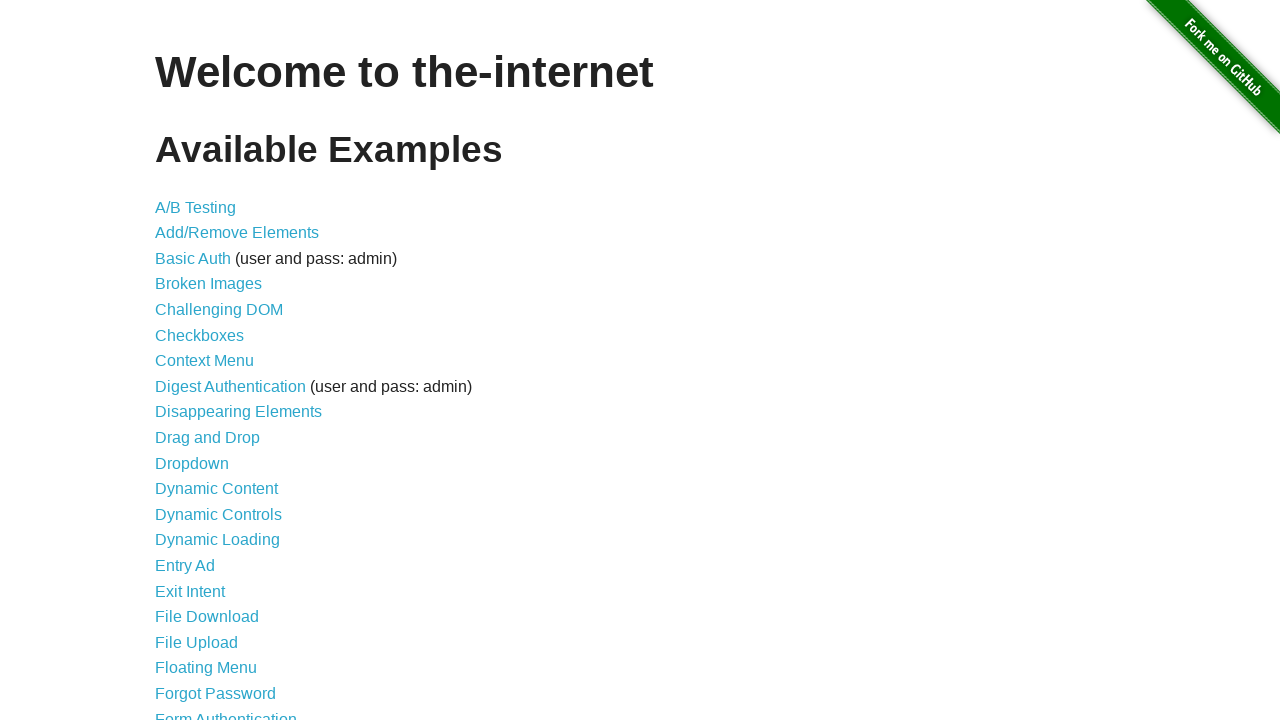

Clicked on Dropdown link to navigate to dropdown page at (192, 463) on text=Dropdown
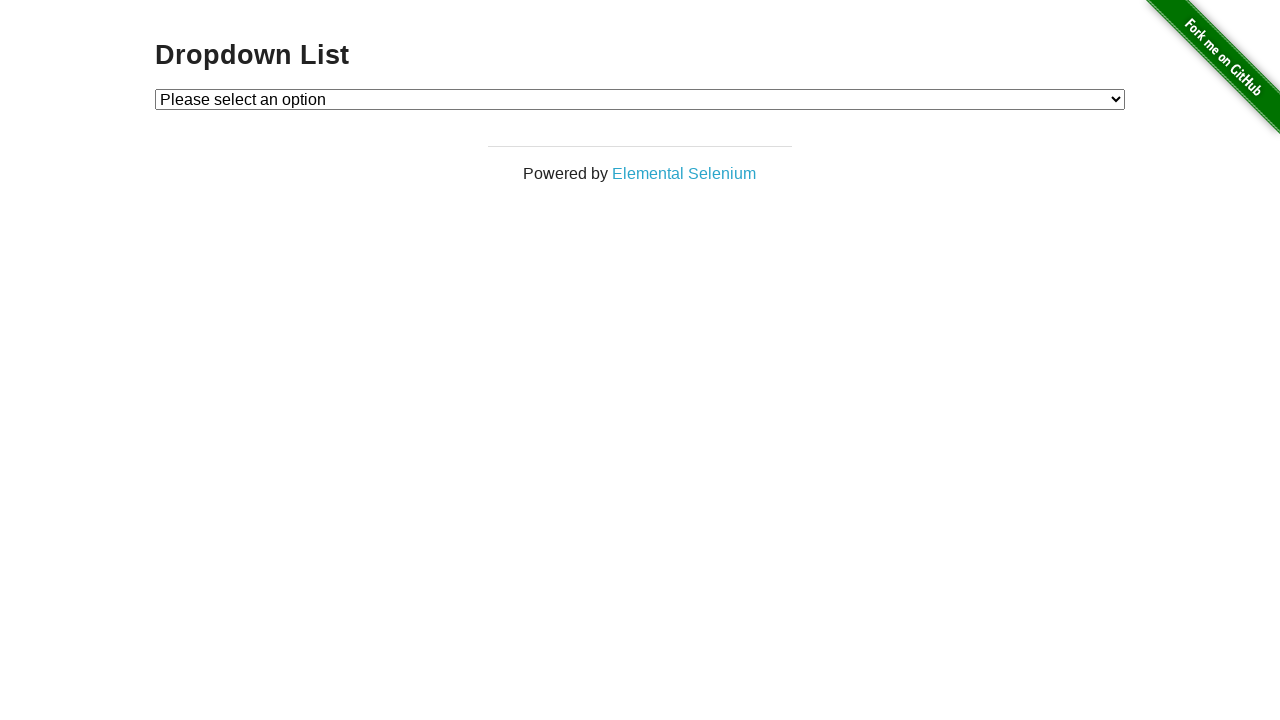

Dropdown element is visible
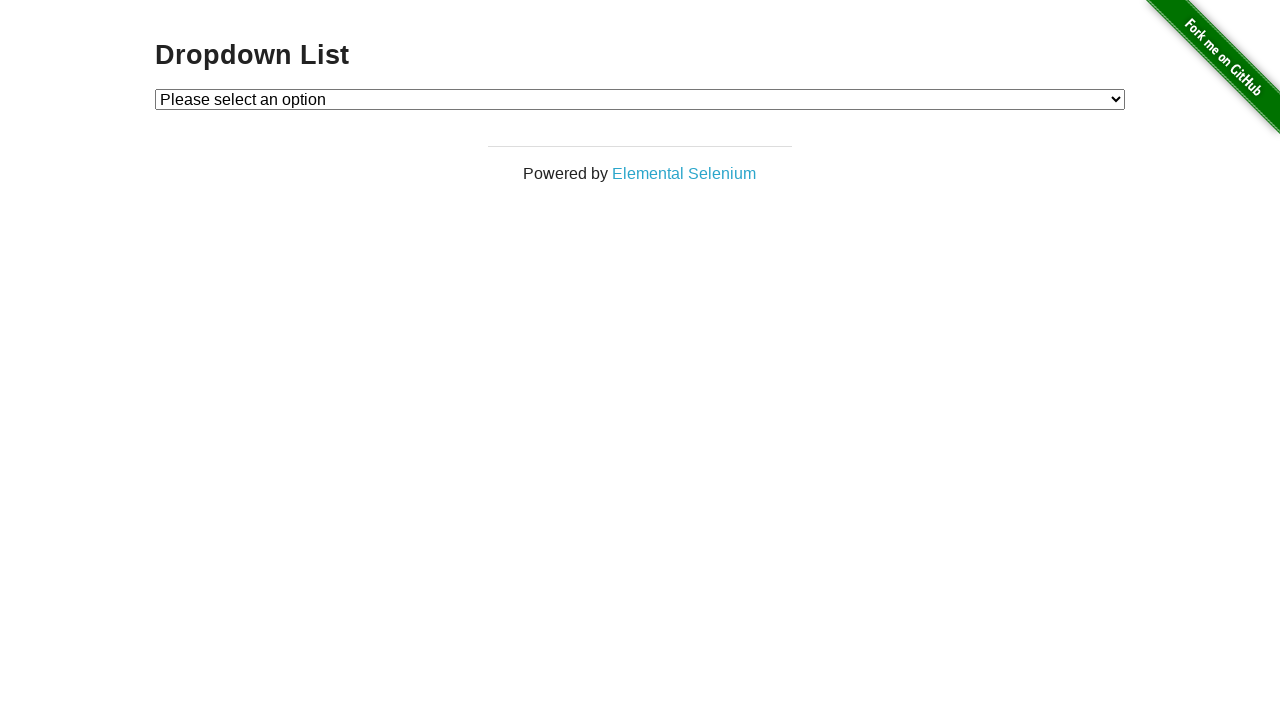

Selected 'Option 2' from dropdown by visible text on #dropdown
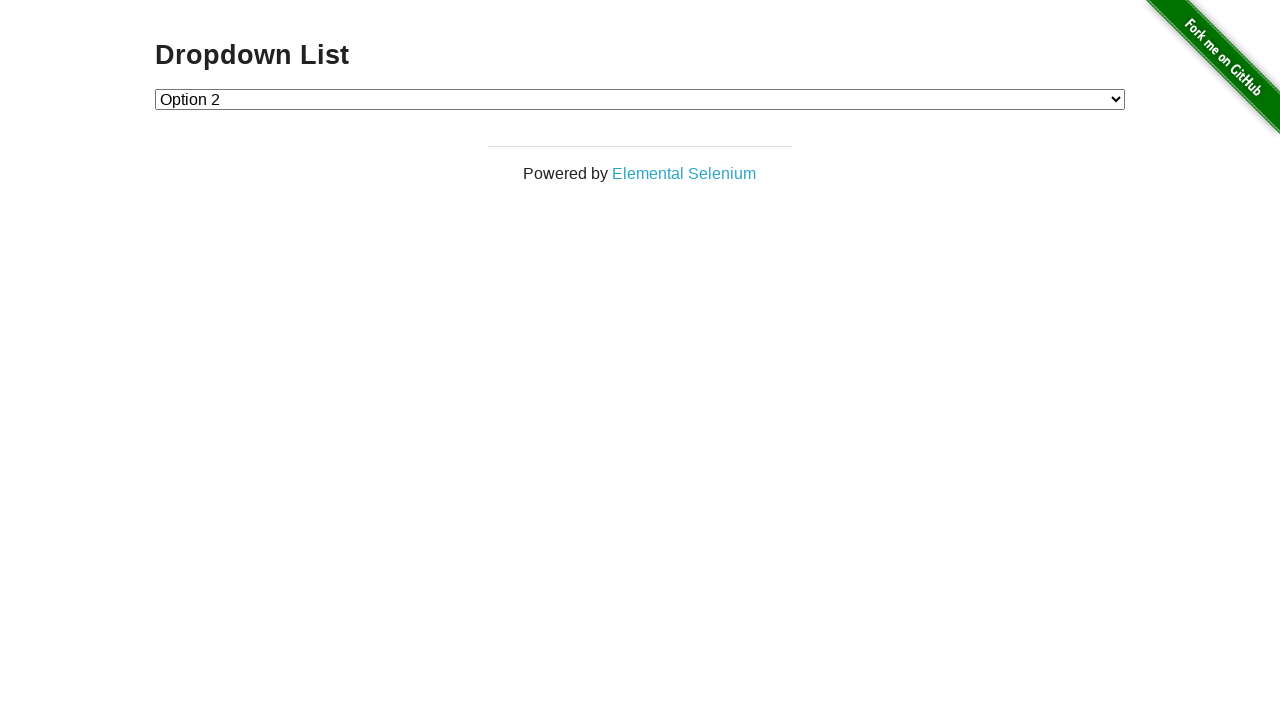

Retrieved dropdown value for verification
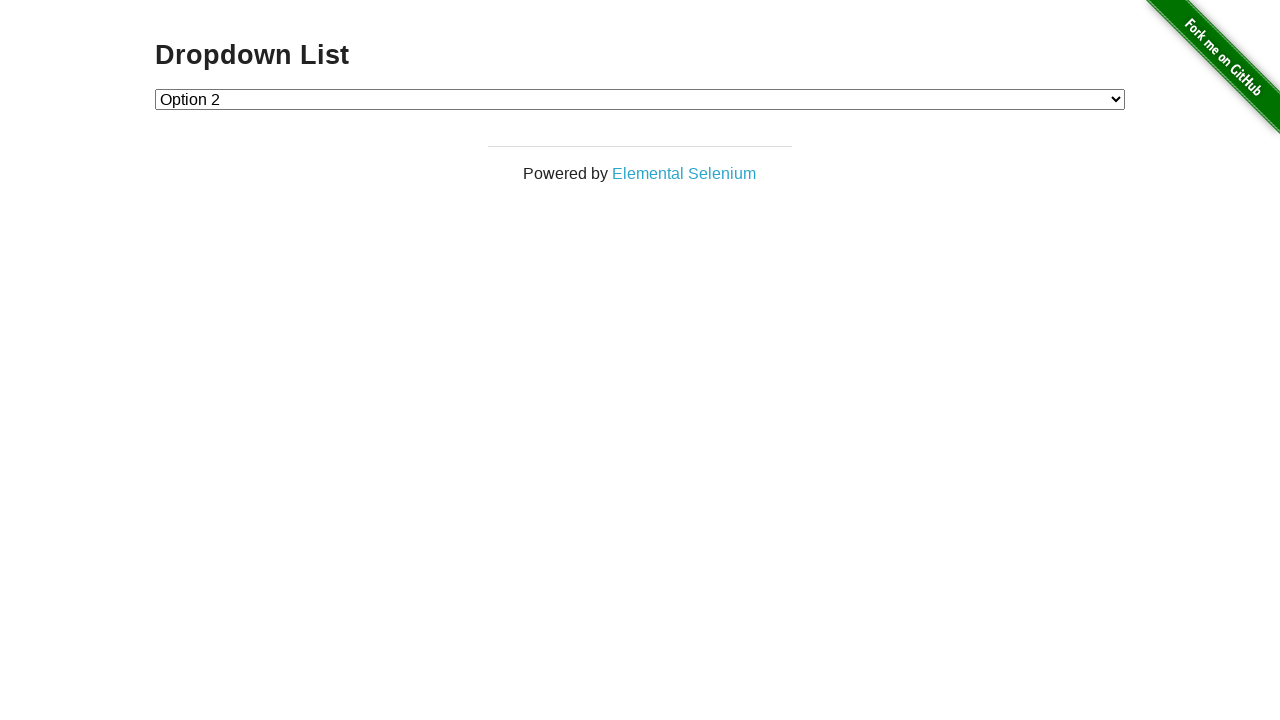

Verified dropdown selection is '2' - test passed
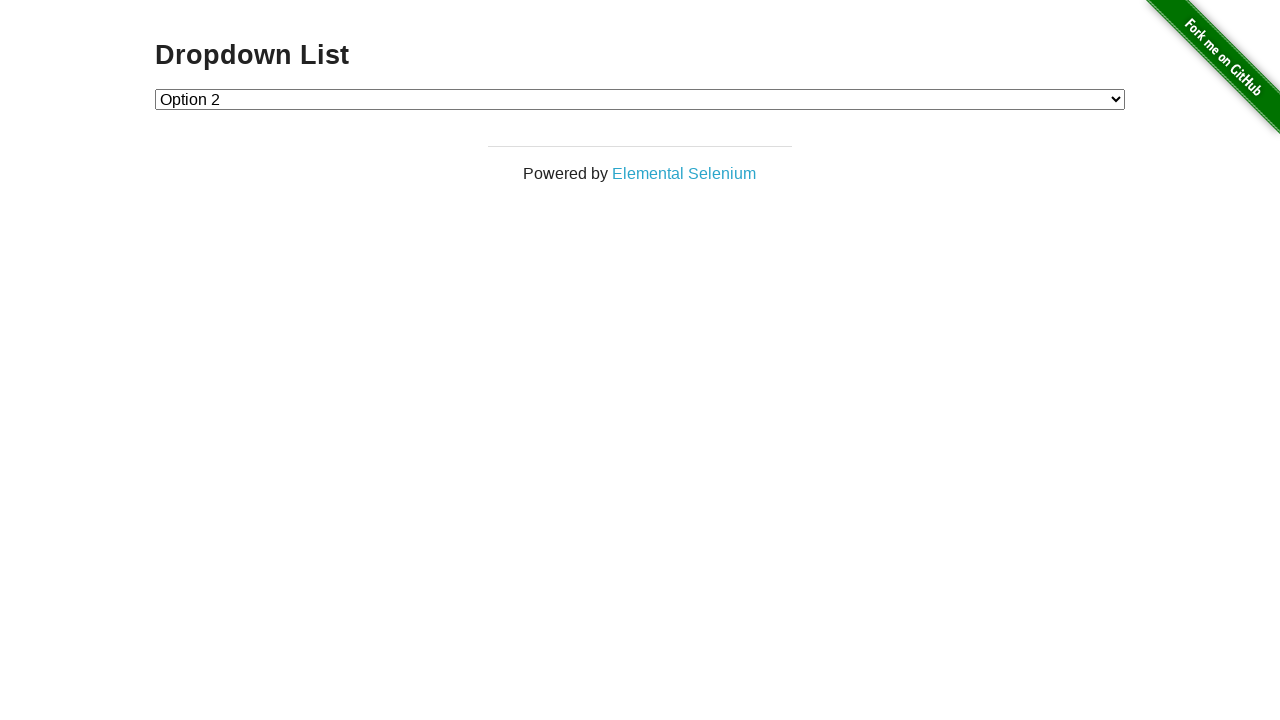

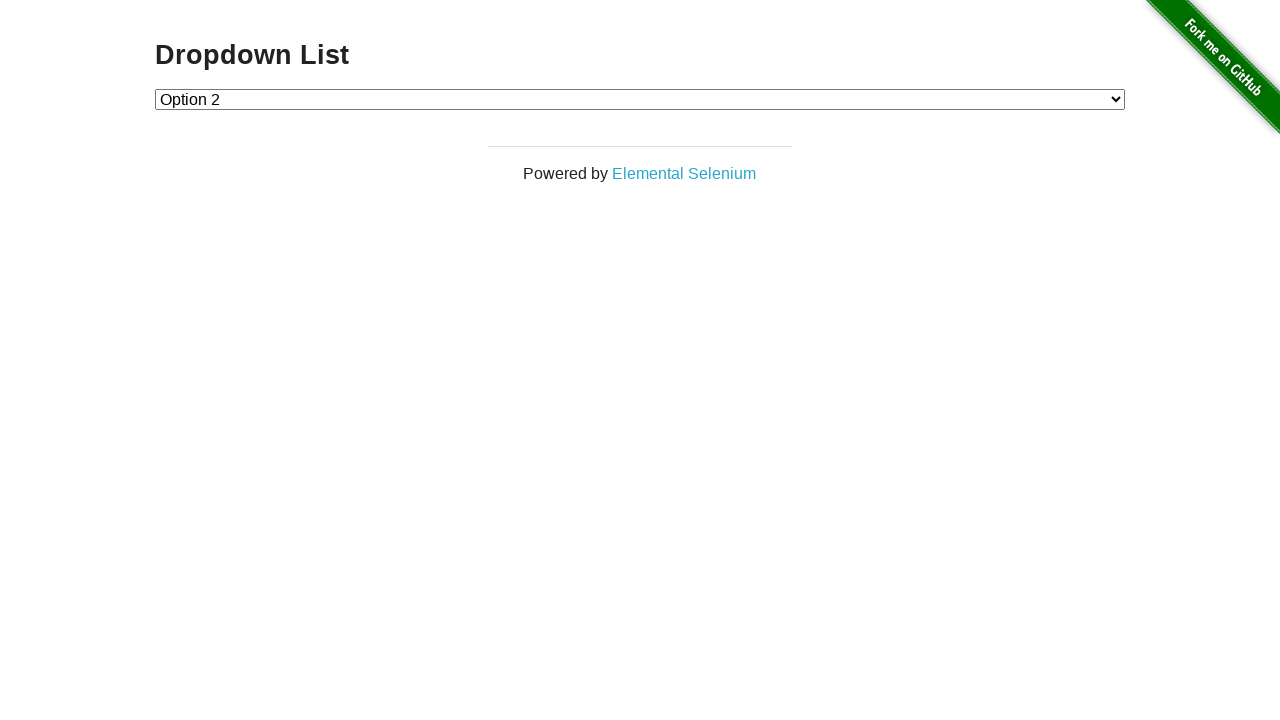